Navigates to a YouTube video page and waits for the video content to load

Starting URL: https://www.youtube.com/watch?v=dQw4w9WgXcQ

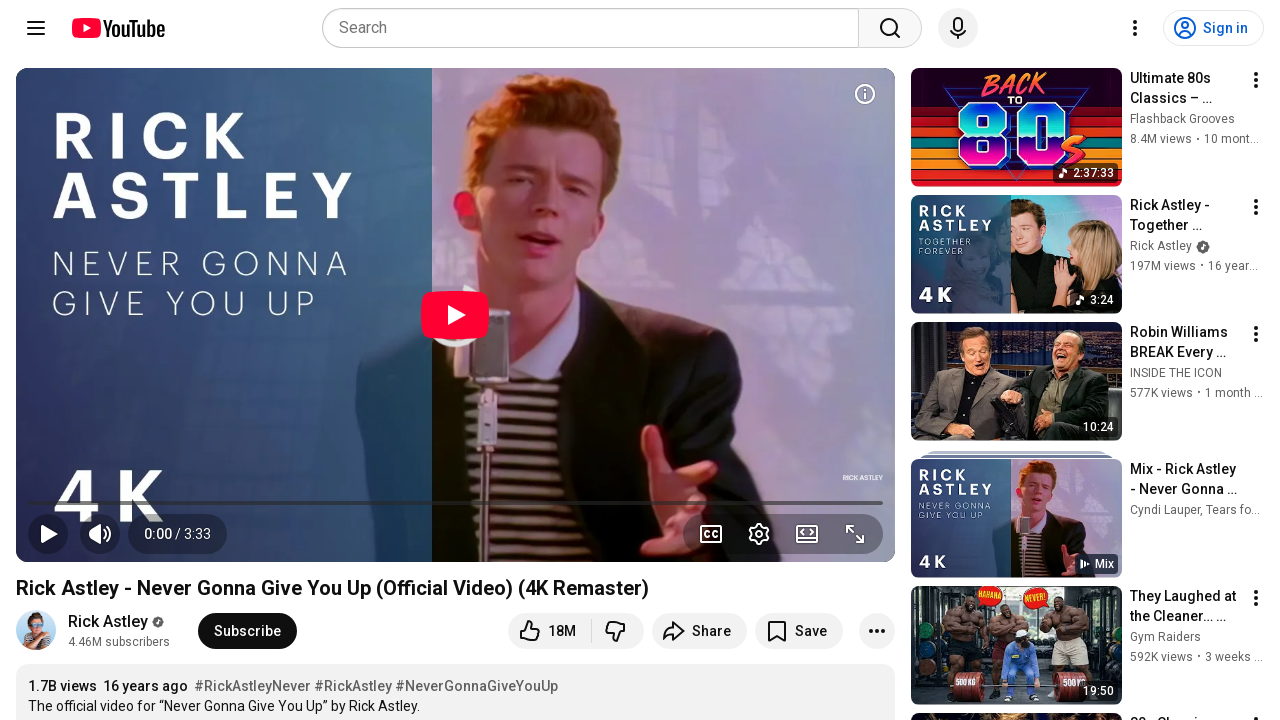

Waited for video player to load on YouTube page
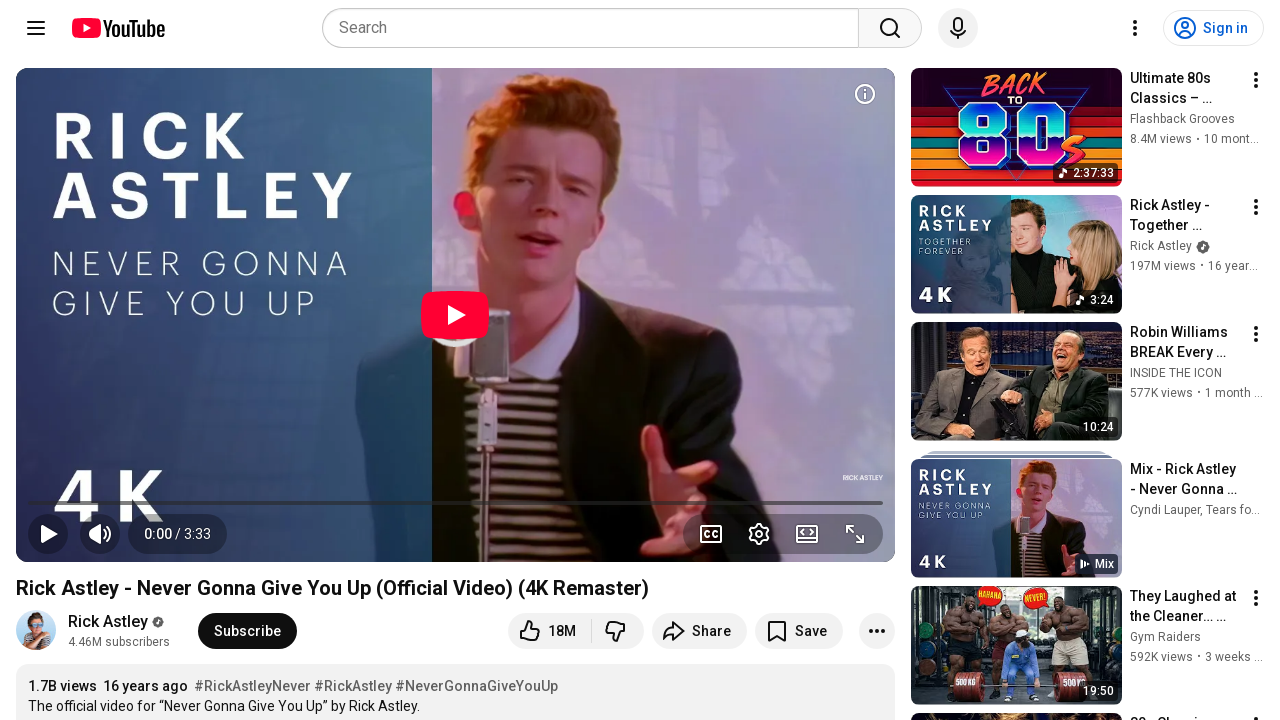

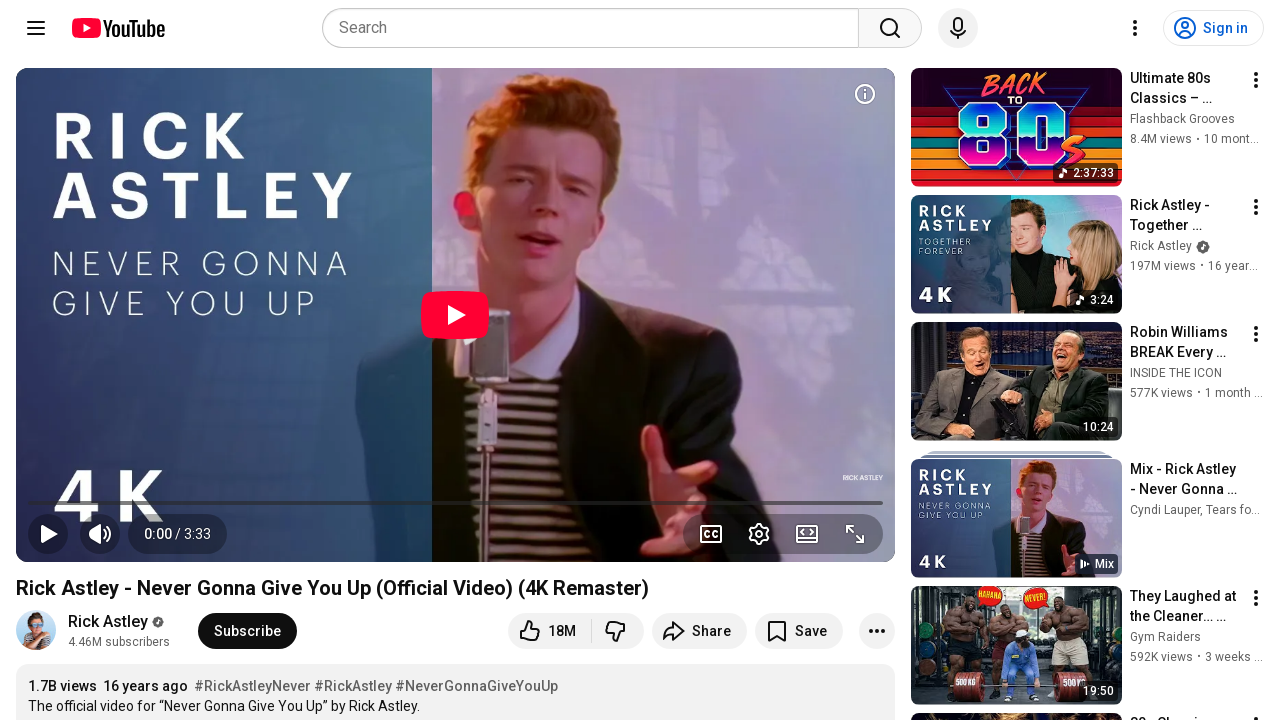